Tests window handling by clicking a link that opens a new tab and verifying the new tab's title

Starting URL: https://the-internet.herokuapp.com/windows

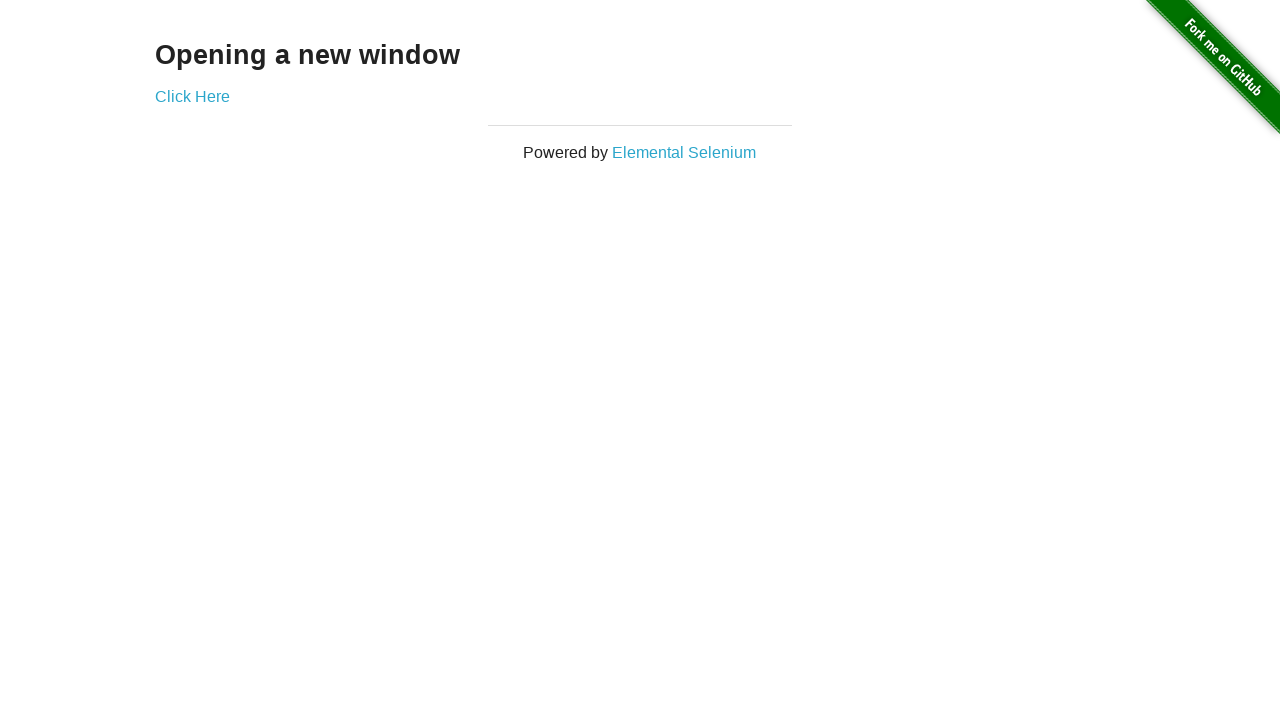

Clicked 'Click Here' link to open new tab at (192, 96) on text='Click Here'
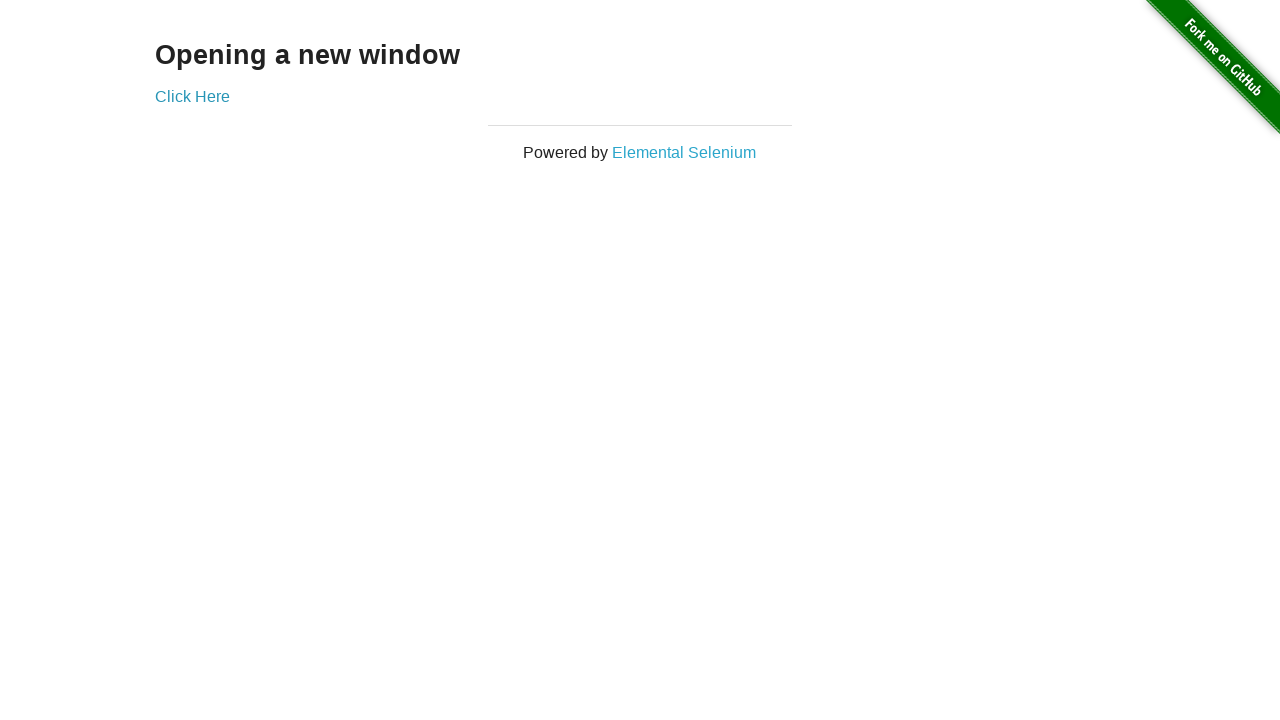

New tab page object obtained
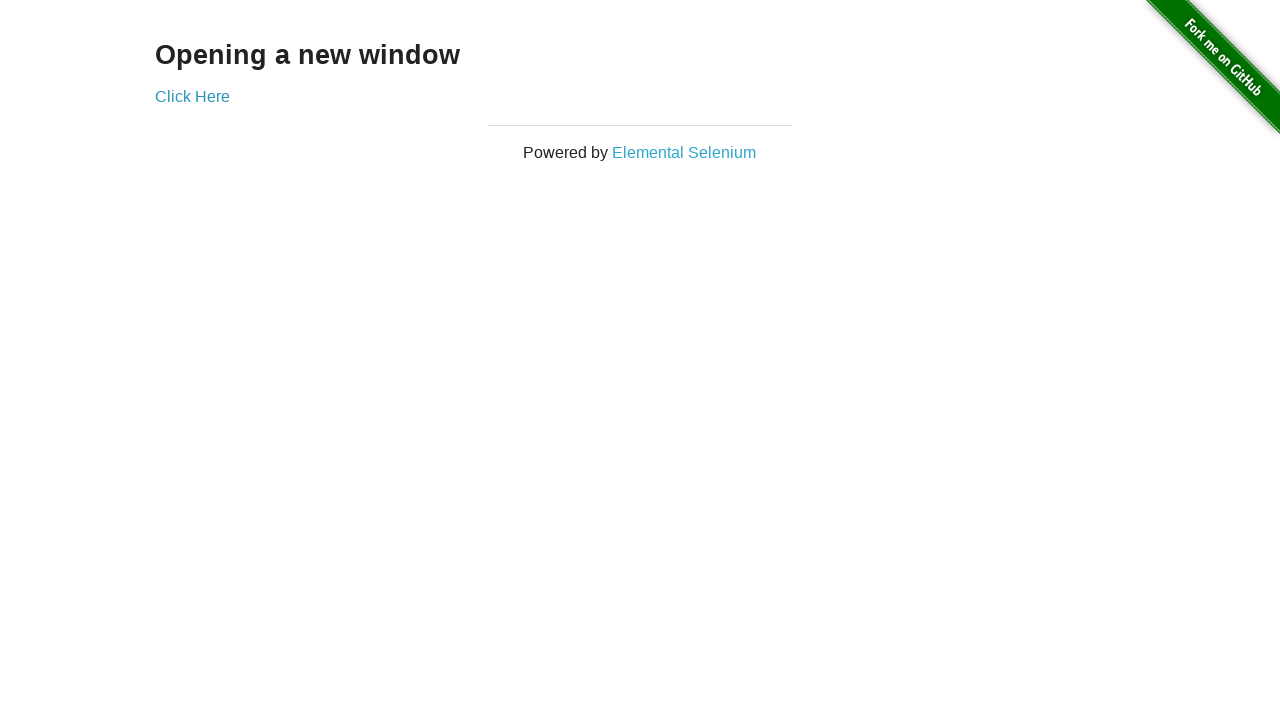

New tab fully loaded
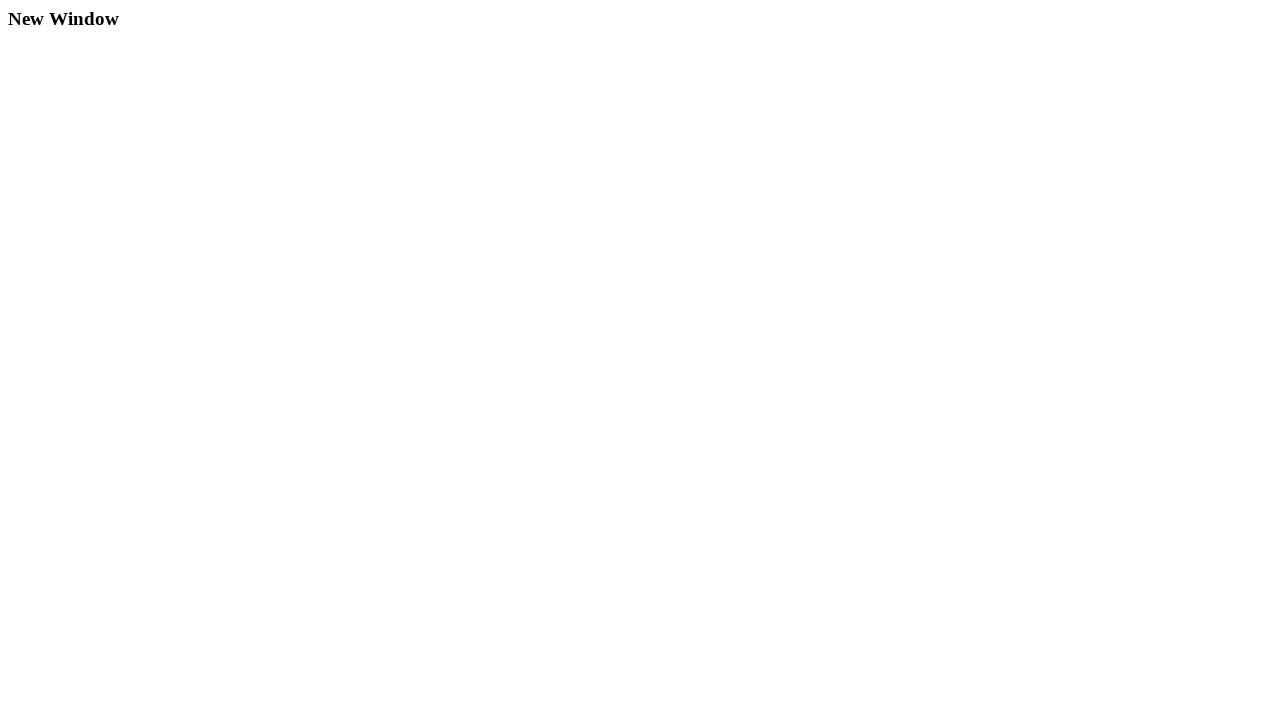

Verified new tab title is 'New Window'
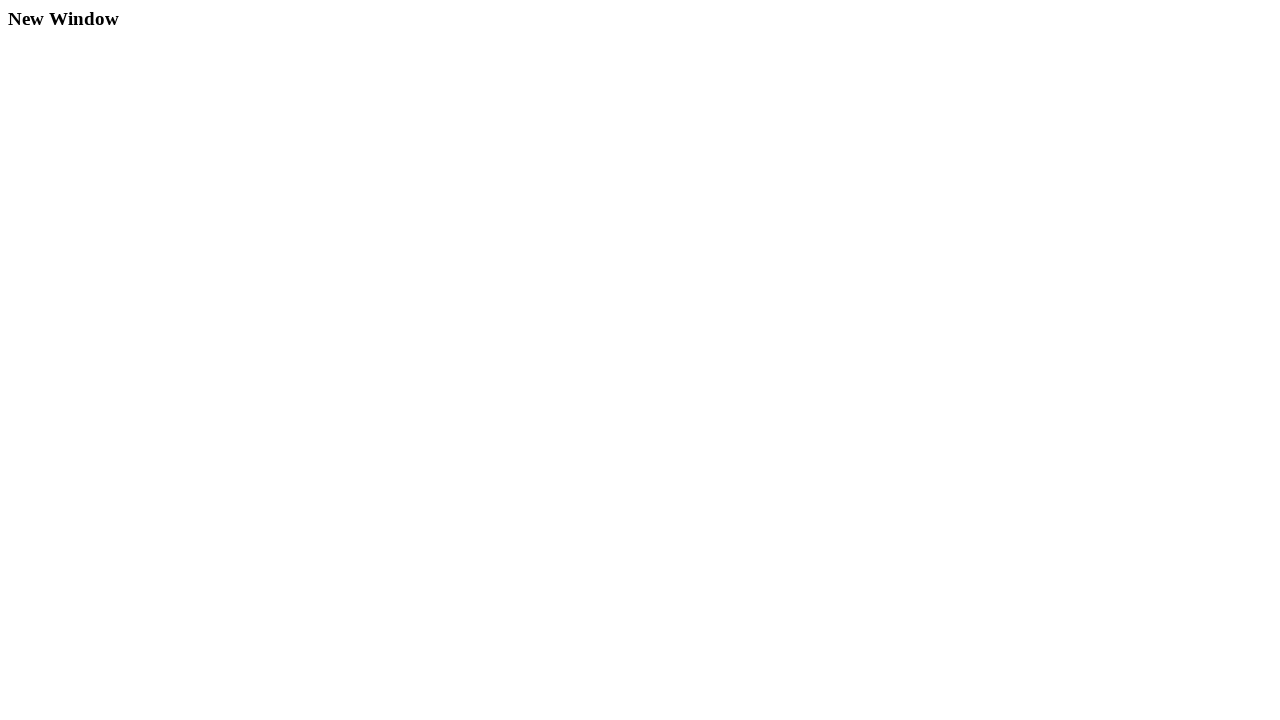

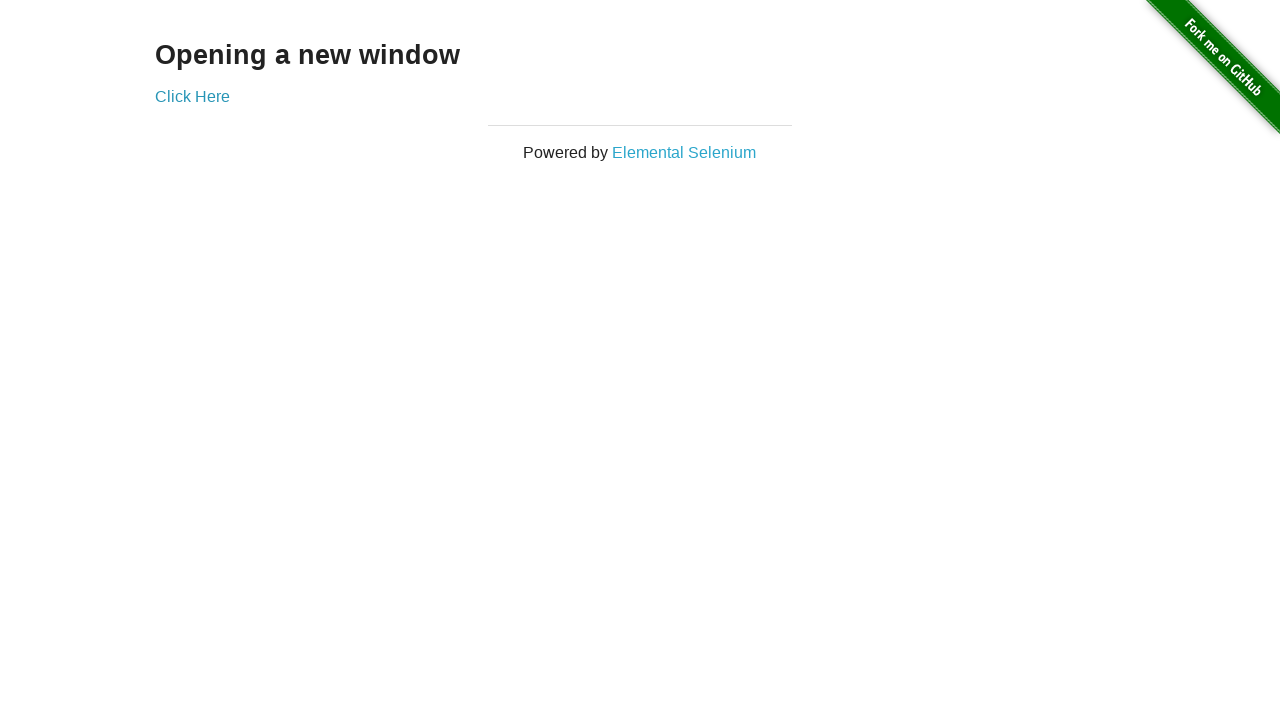